Tests dropdown selection functionality on a demo site by selecting options using different methods (by index, by value, by visible text) and validating each selection.

Starting URL: https://demoqa.com/select-menu

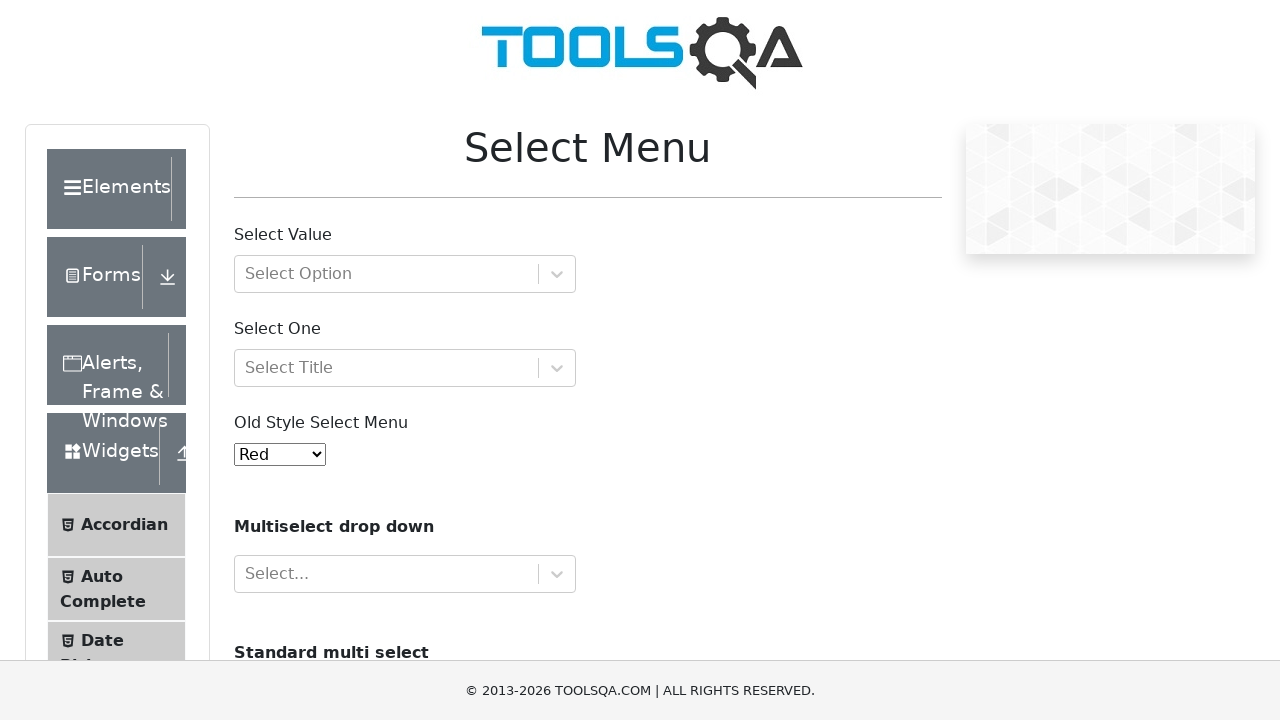

Waited for old style select menu dropdown to be visible
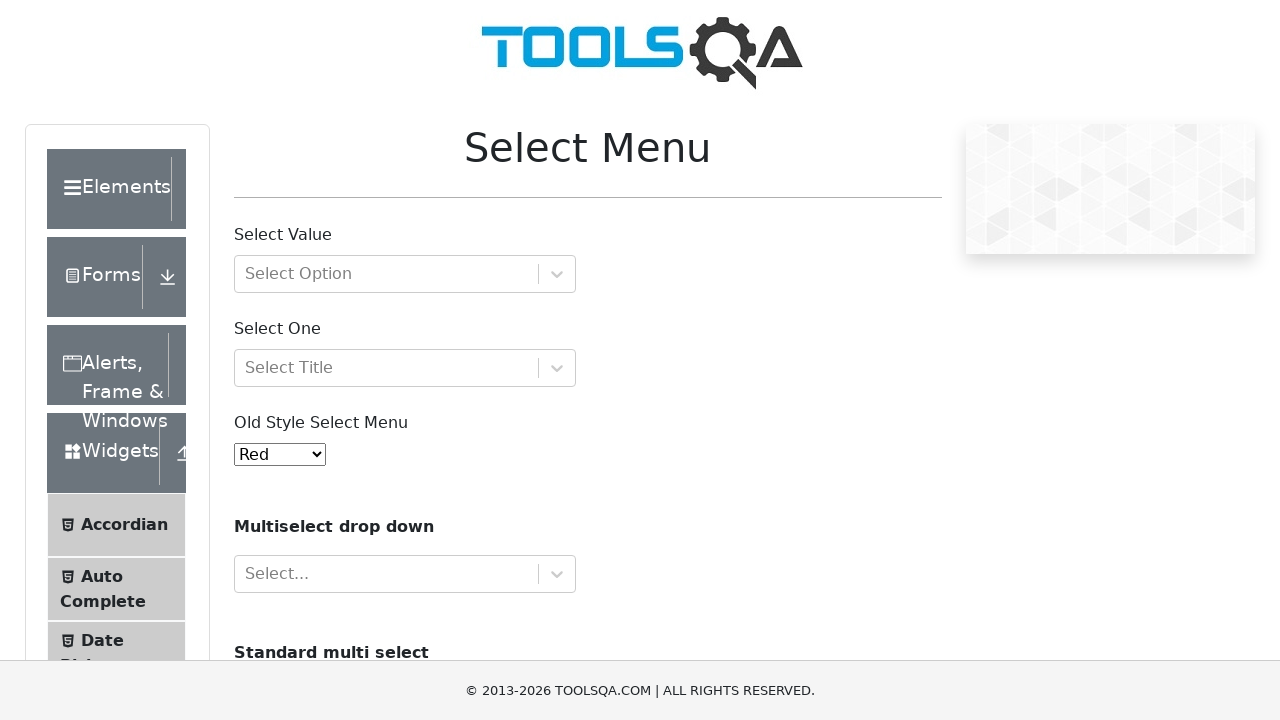

Selected dropdown option by index 3 (Yellow) on select#oldSelectMenu
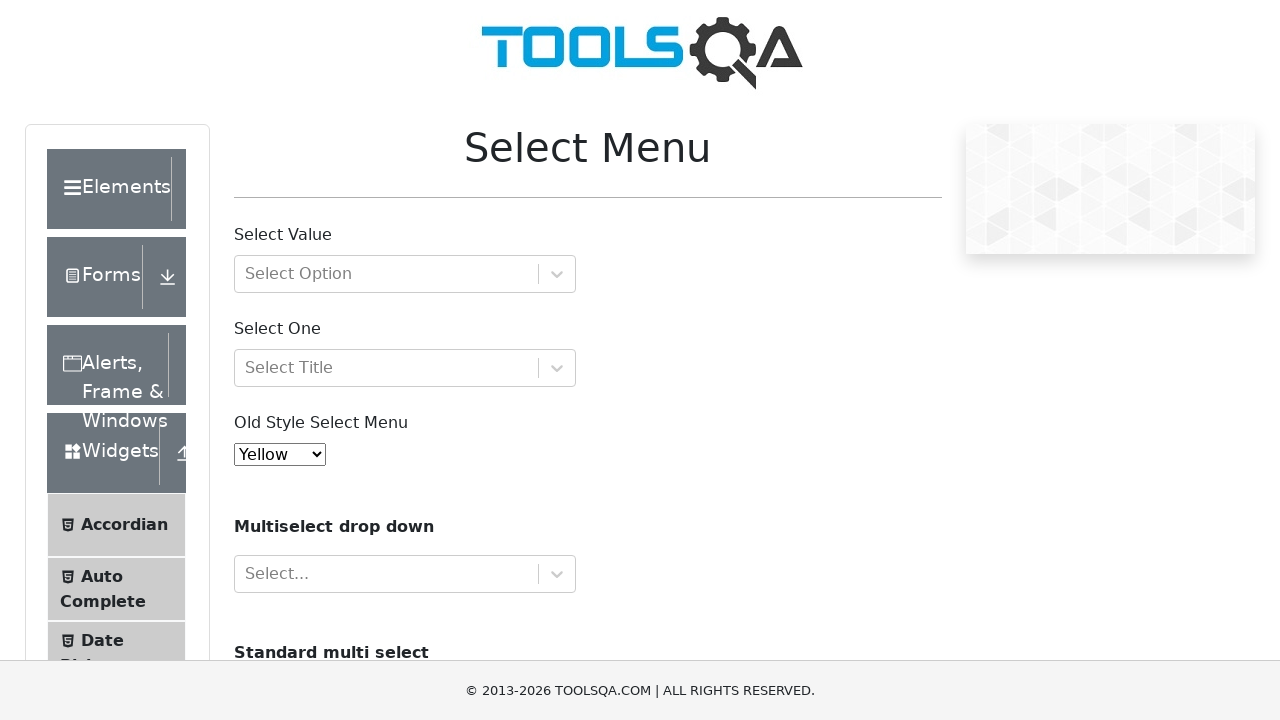

Retrieved selected dropdown value to validate Yellow selection
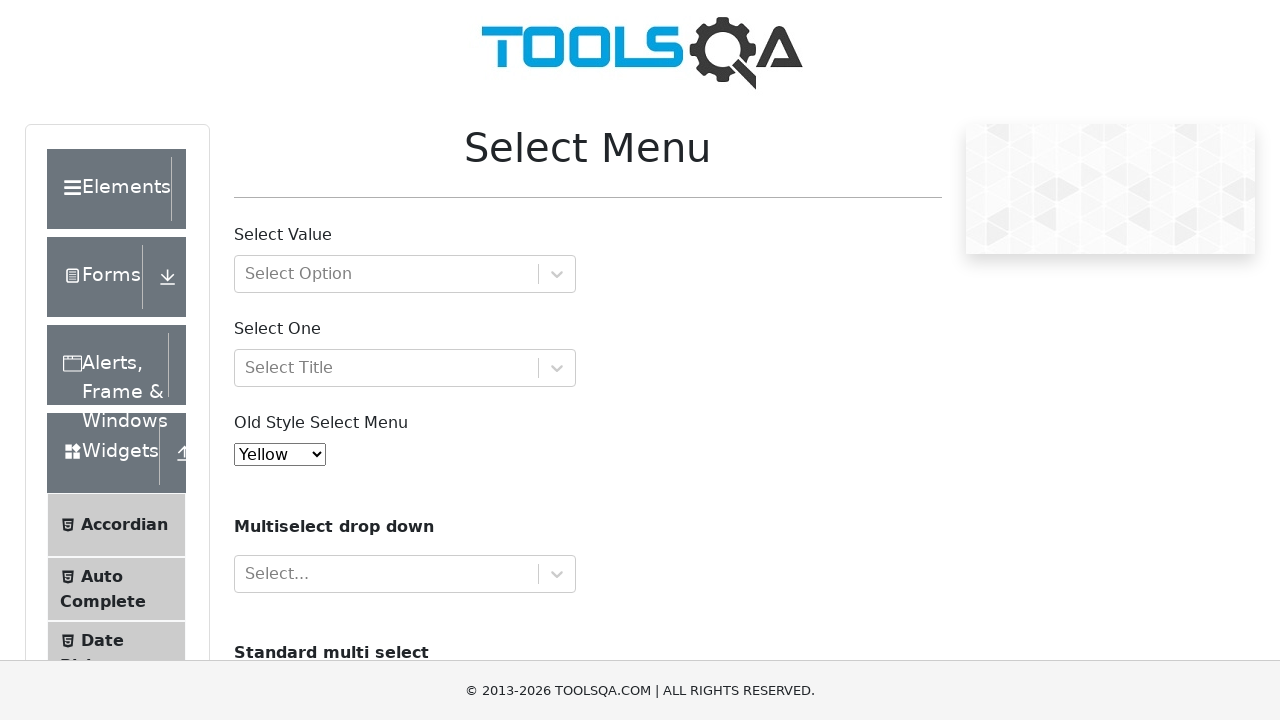

Asserted that Yellow is the selected option
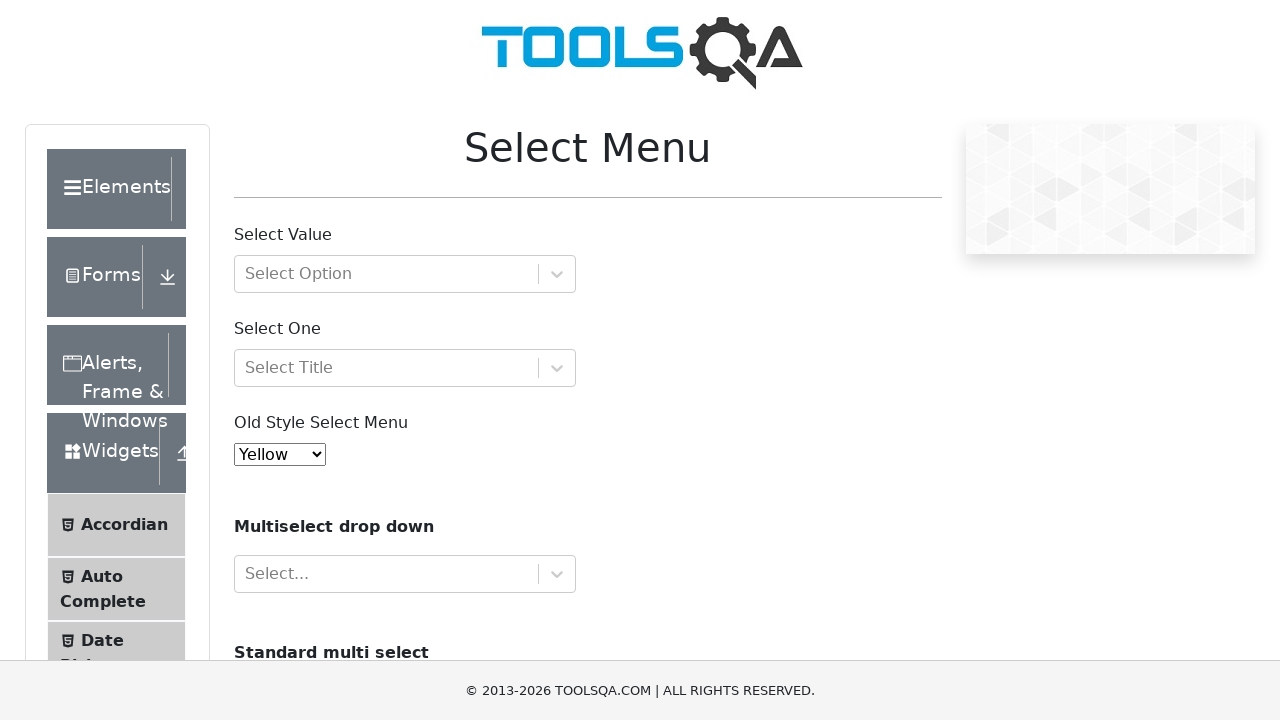

Selected dropdown option by value 'red' on select#oldSelectMenu
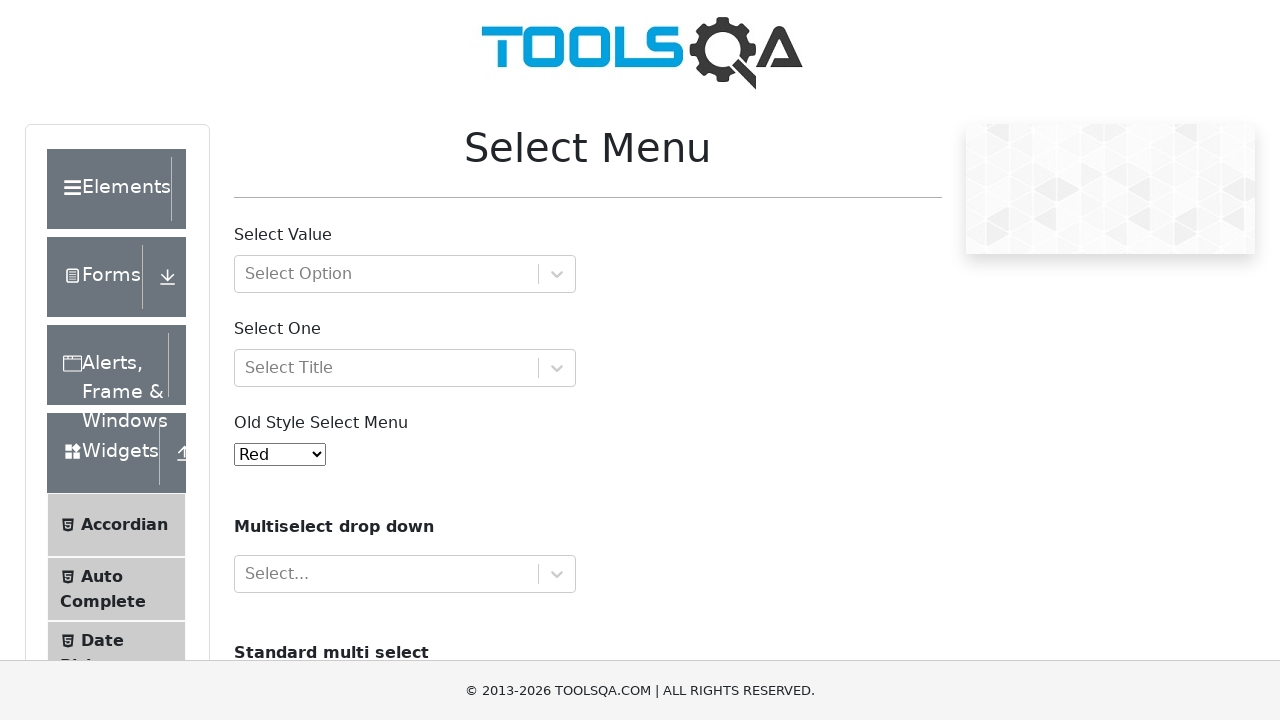

Asserted that Red is the selected option
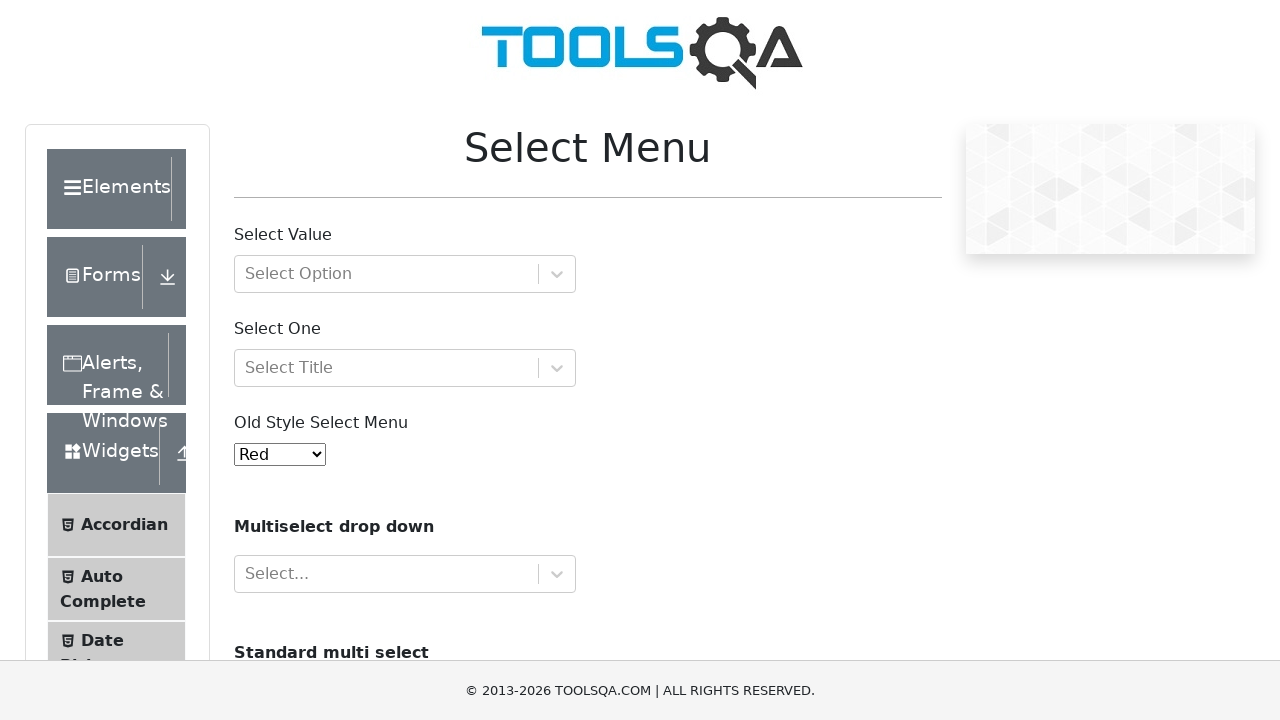

Selected dropdown option by visible text 'White' on select#oldSelectMenu
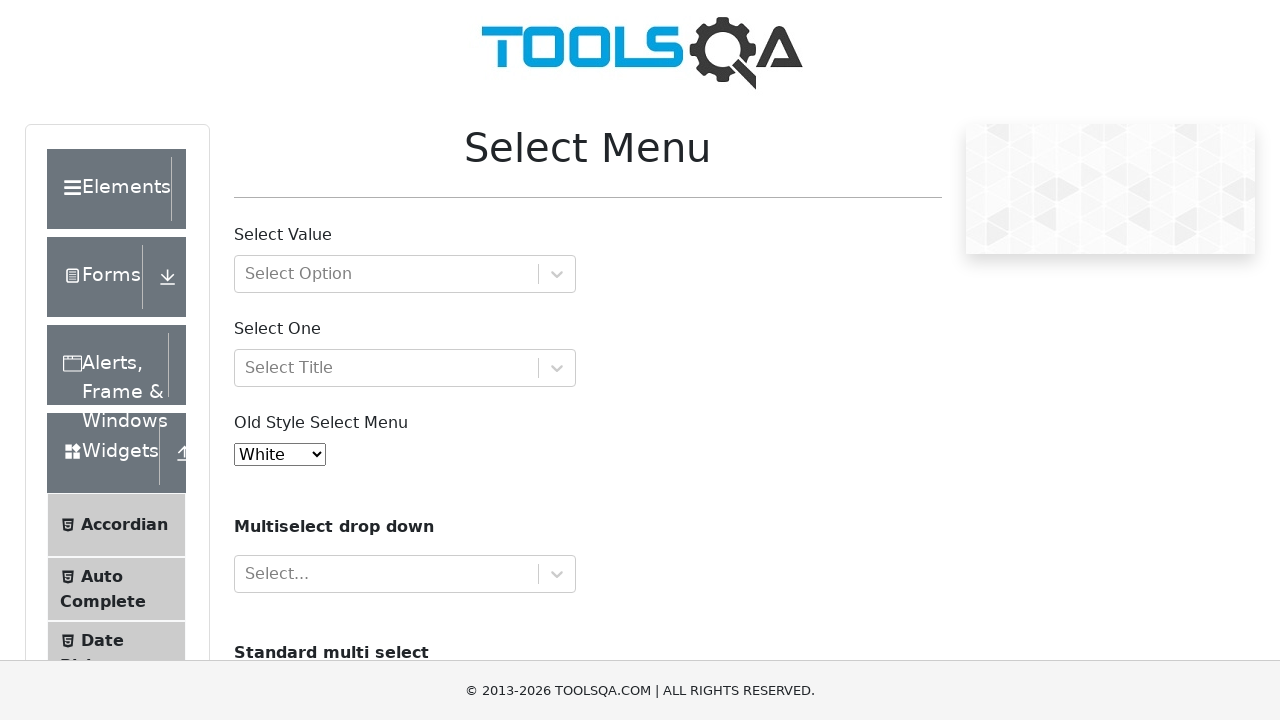

Asserted that White is the selected option
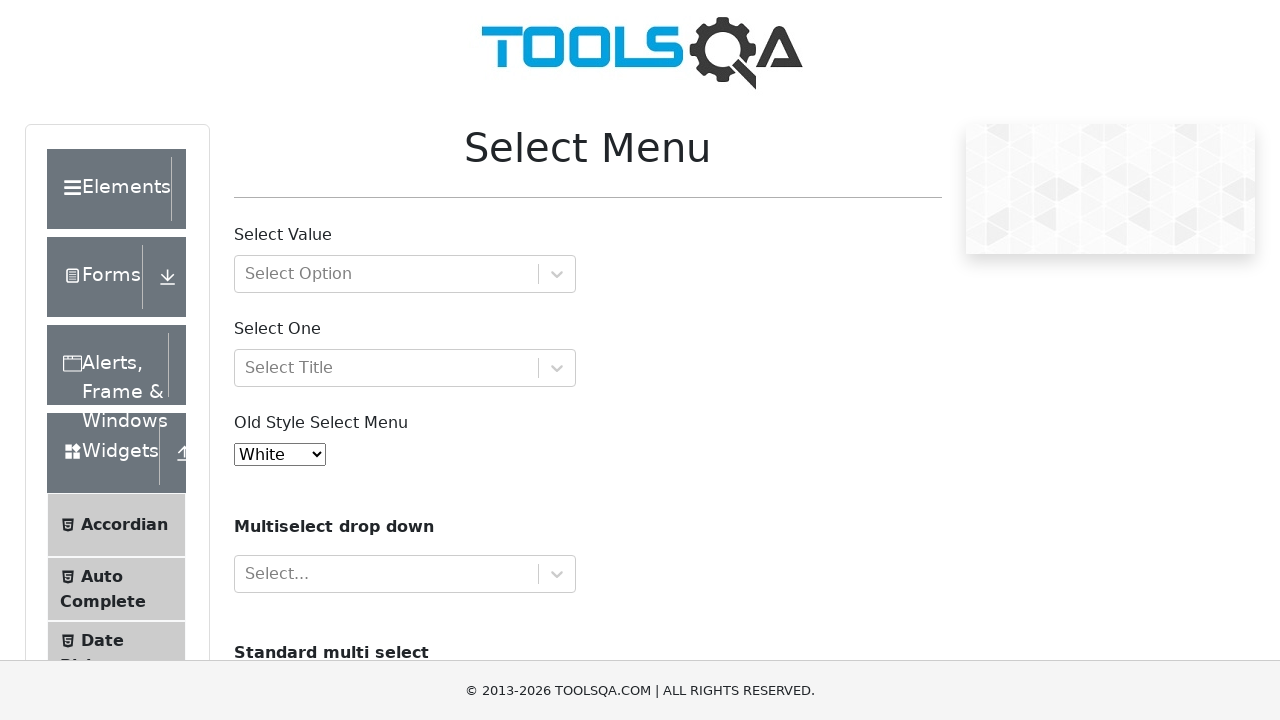

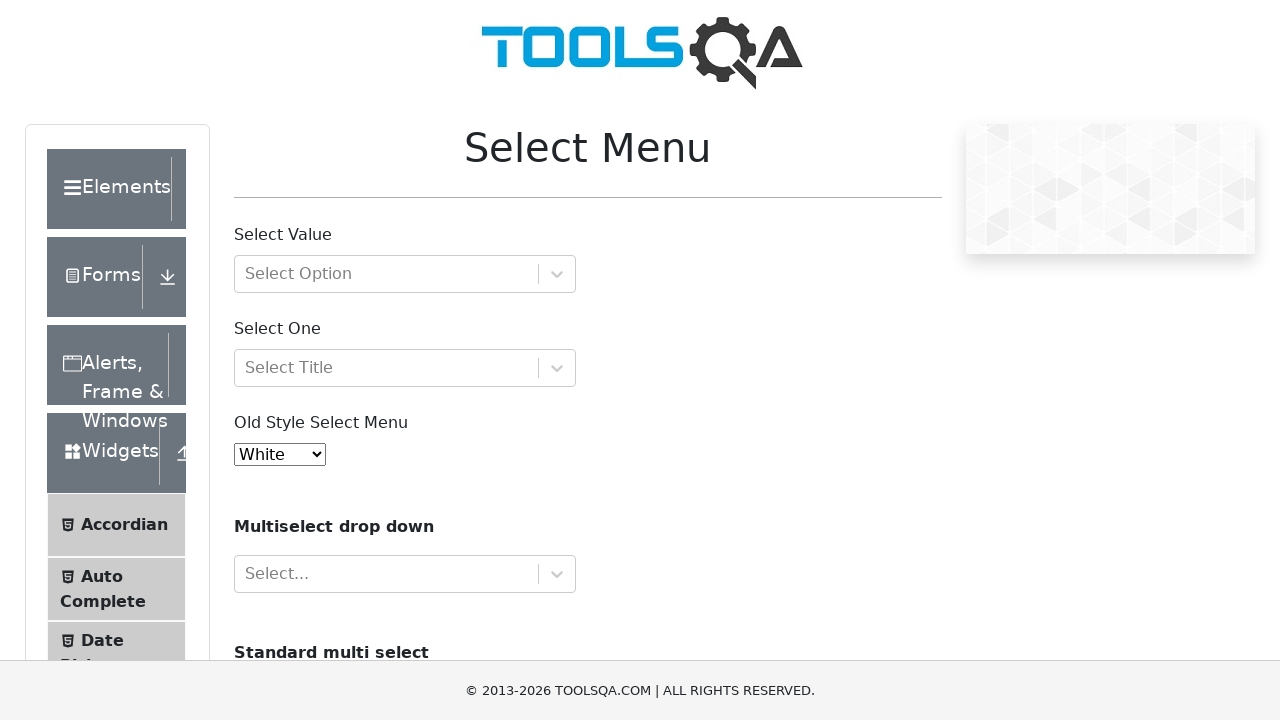